Tests window handling functionality by navigating to demoblaze.com, opening a new browser window, and switching back to the original window

Starting URL: https://demoblaze.com/

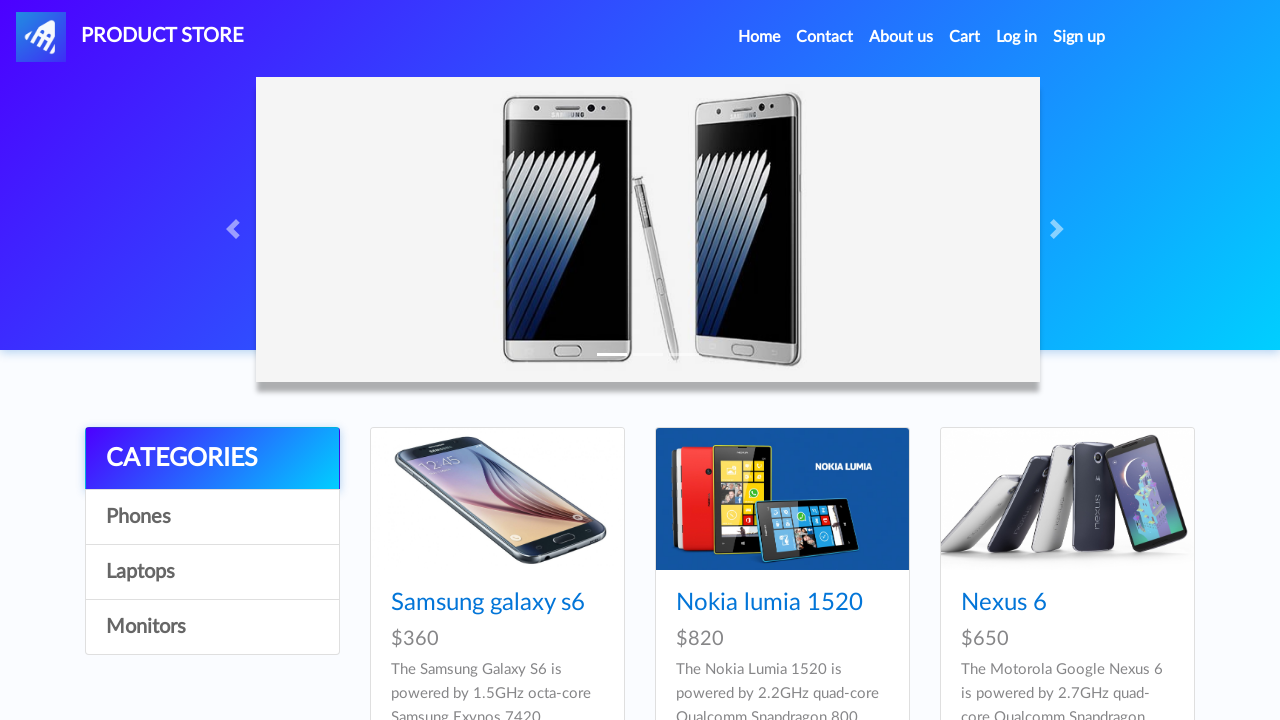

Retrieved page title from demoblaze.com
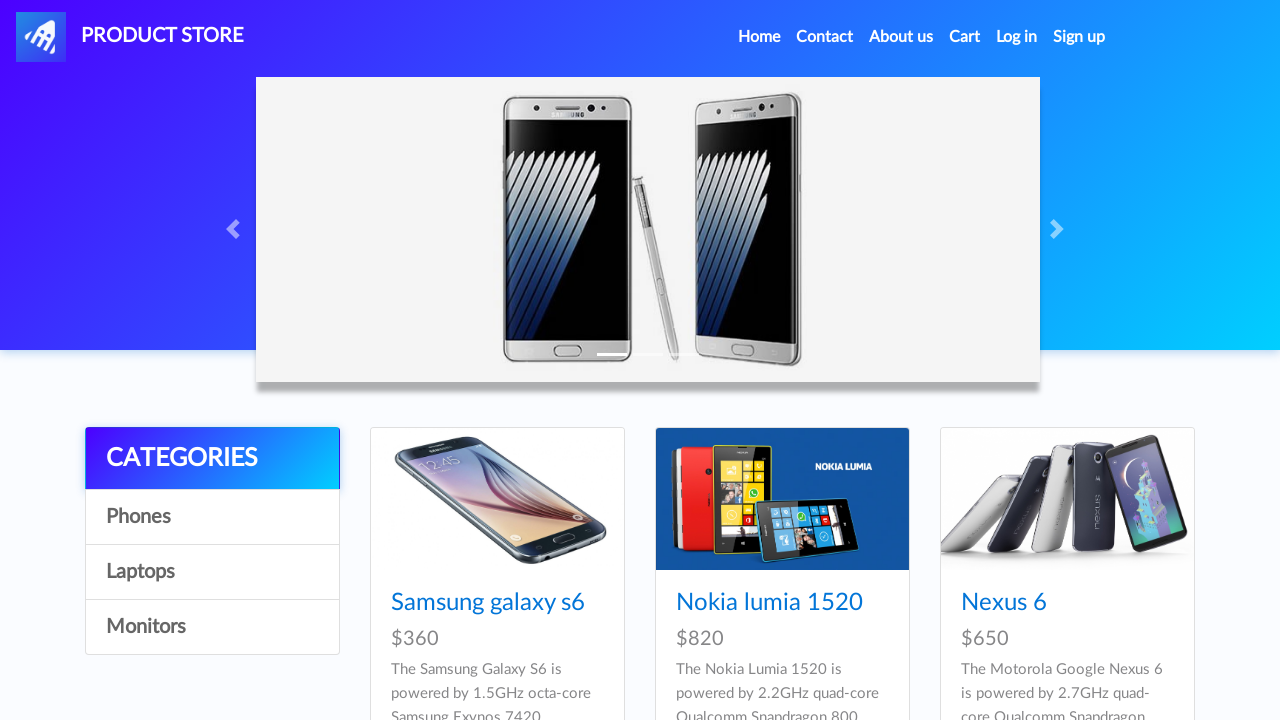

Opened a new browser window/tab
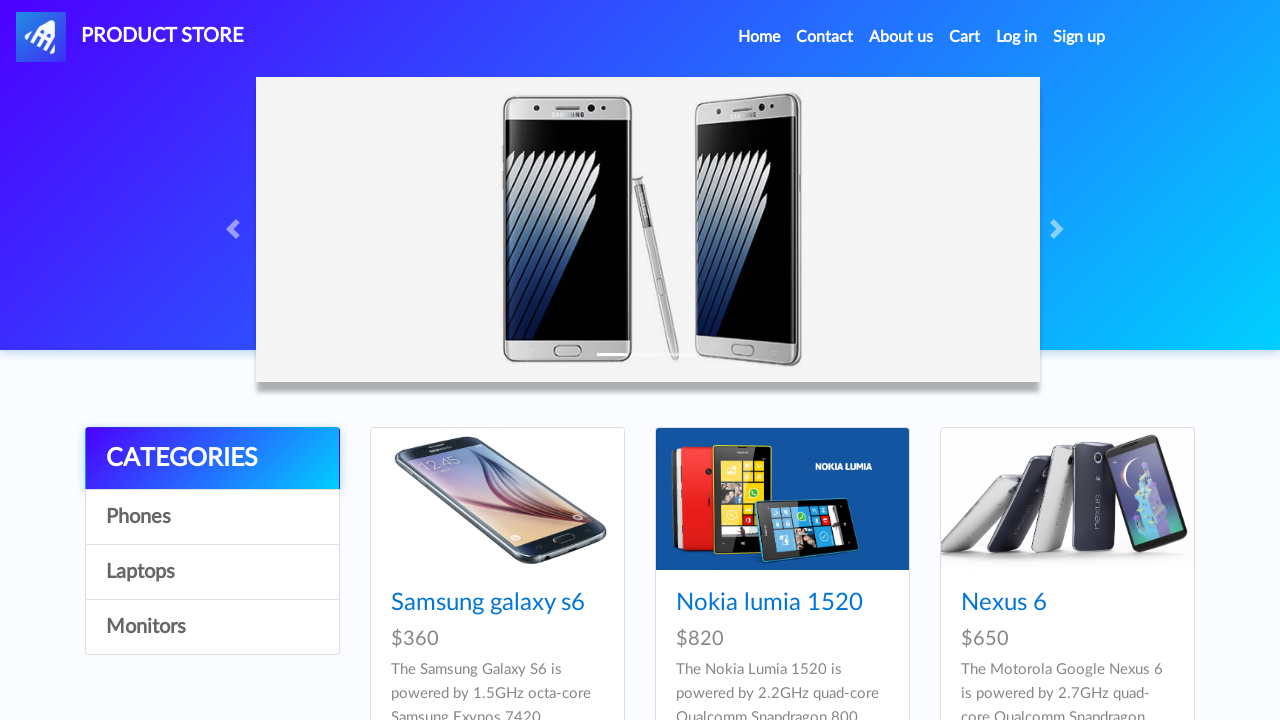

Switched back to the original window
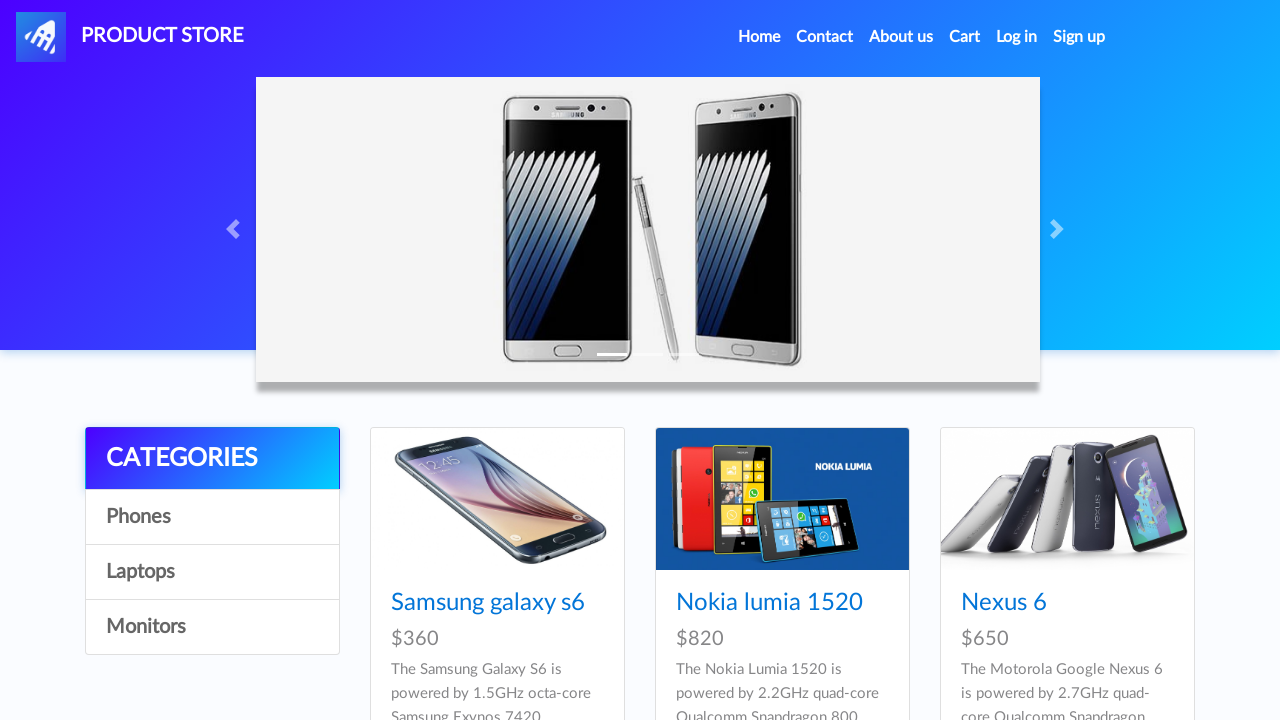

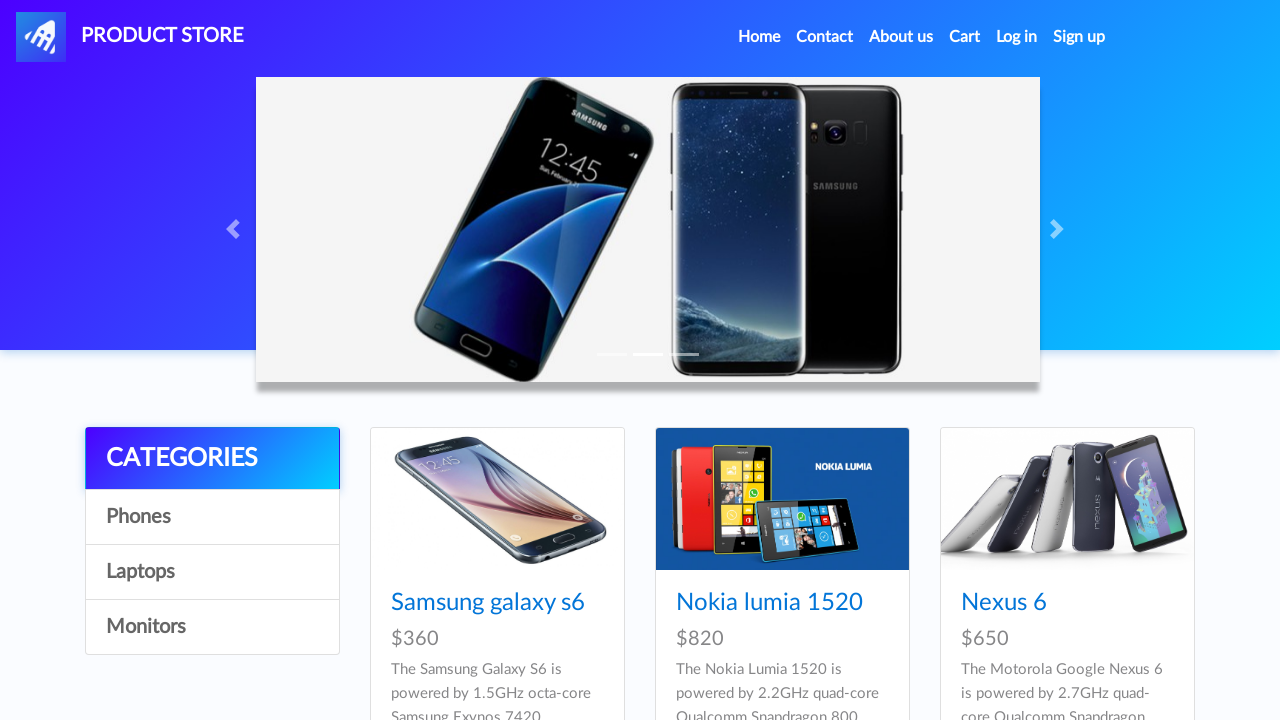